Tests a to-do application by adding a new task called "Hello", submitting it, and marking it as complete

Starting URL: https://microsoftedge.github.io/Demos/demo-to-do/

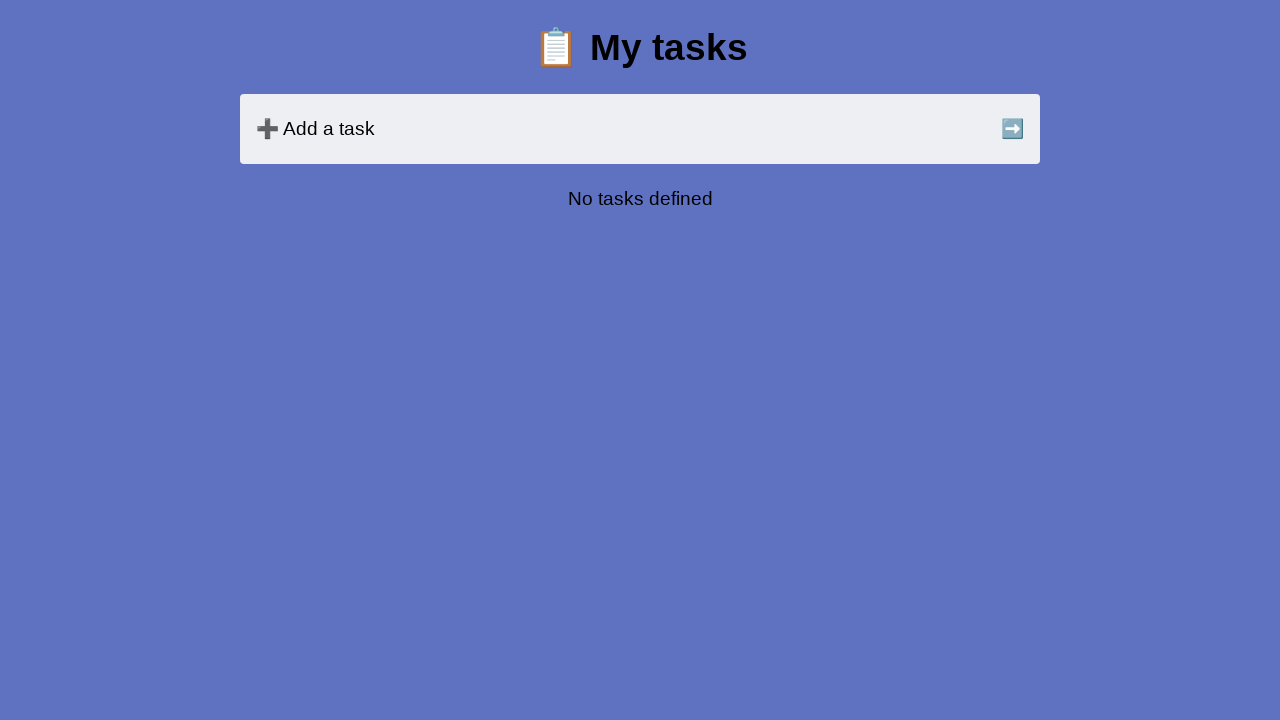

Clicked on the task input field at (688, 129) on internal:attr=[placeholder="Try typing 'Buy milk'"i]
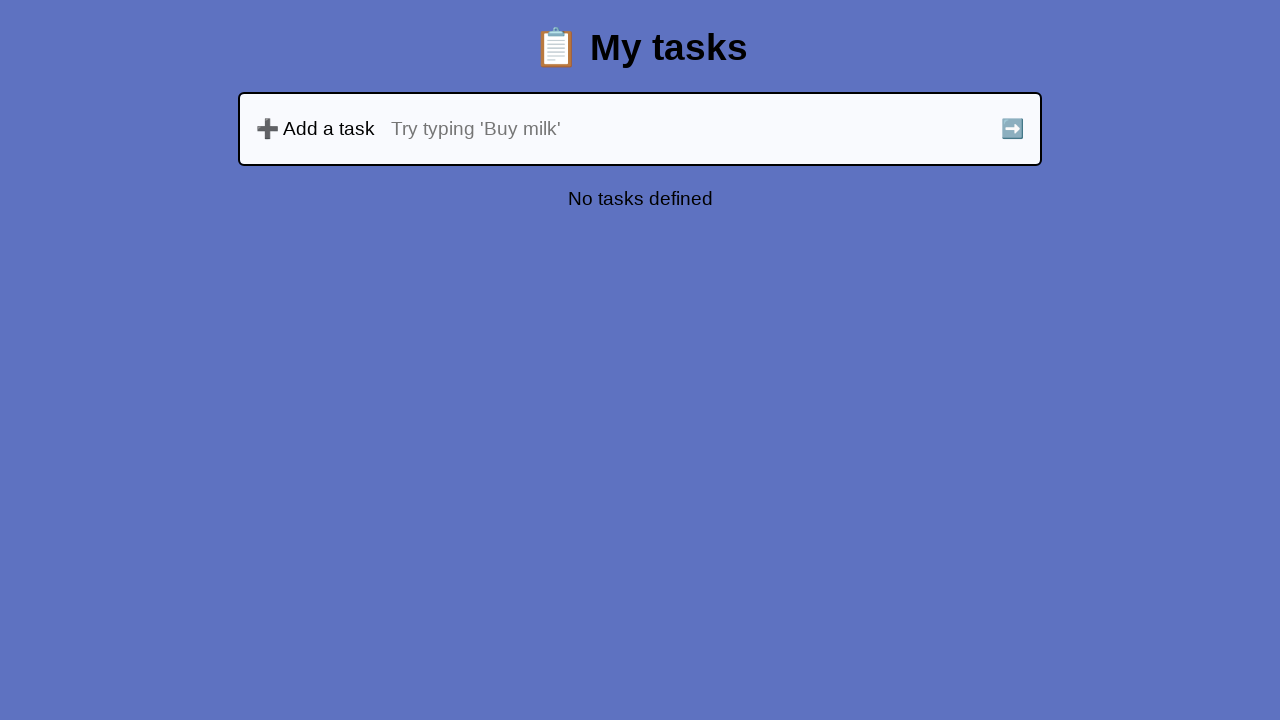

Filled input field with task name 'Hello' on internal:attr=[placeholder="Try typing 'Buy milk'"i]
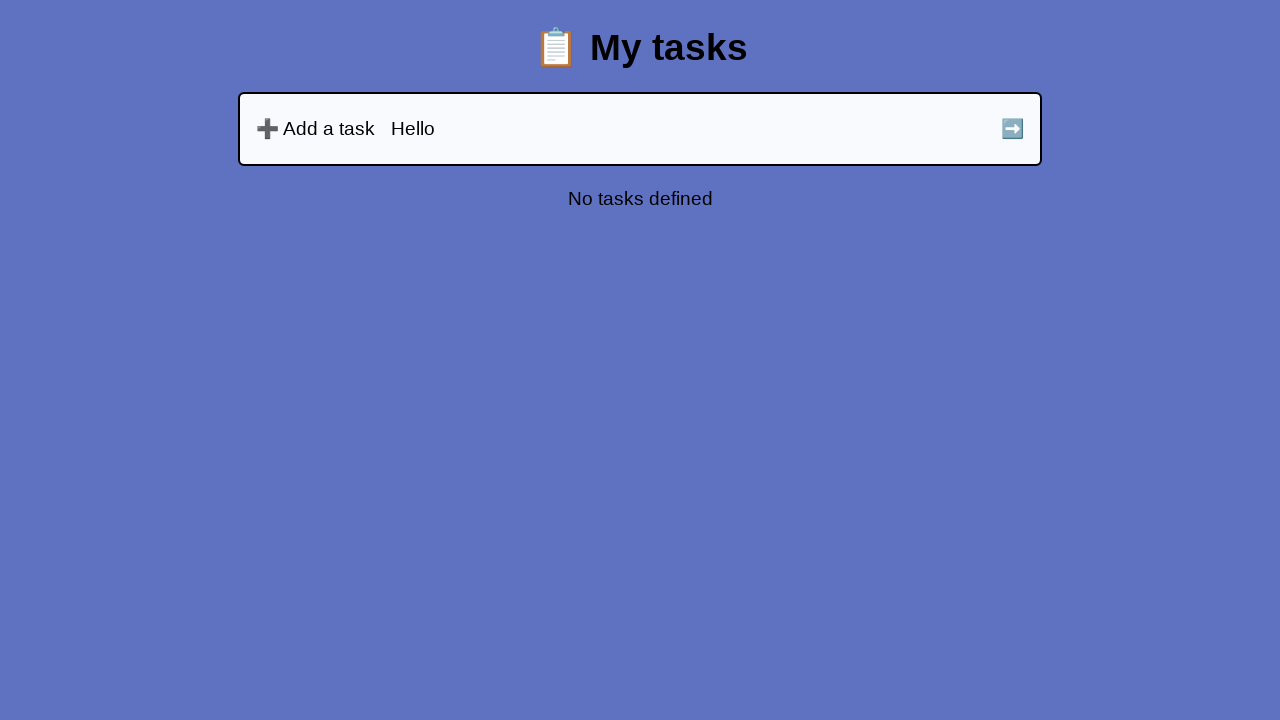

Pressed Enter to submit the task on internal:attr=[placeholder="Try typing 'Buy milk'"i]
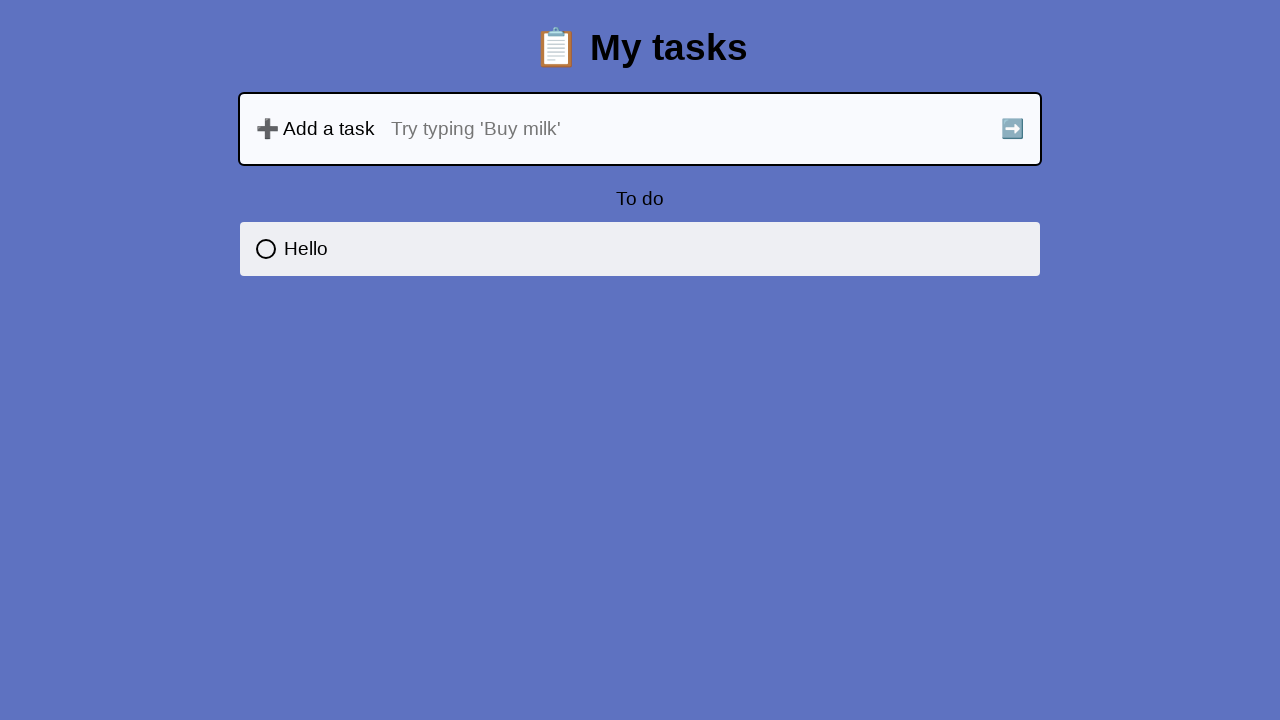

Clicked the submit button at (1012, 129) on internal:role=button[name="➡️"i]
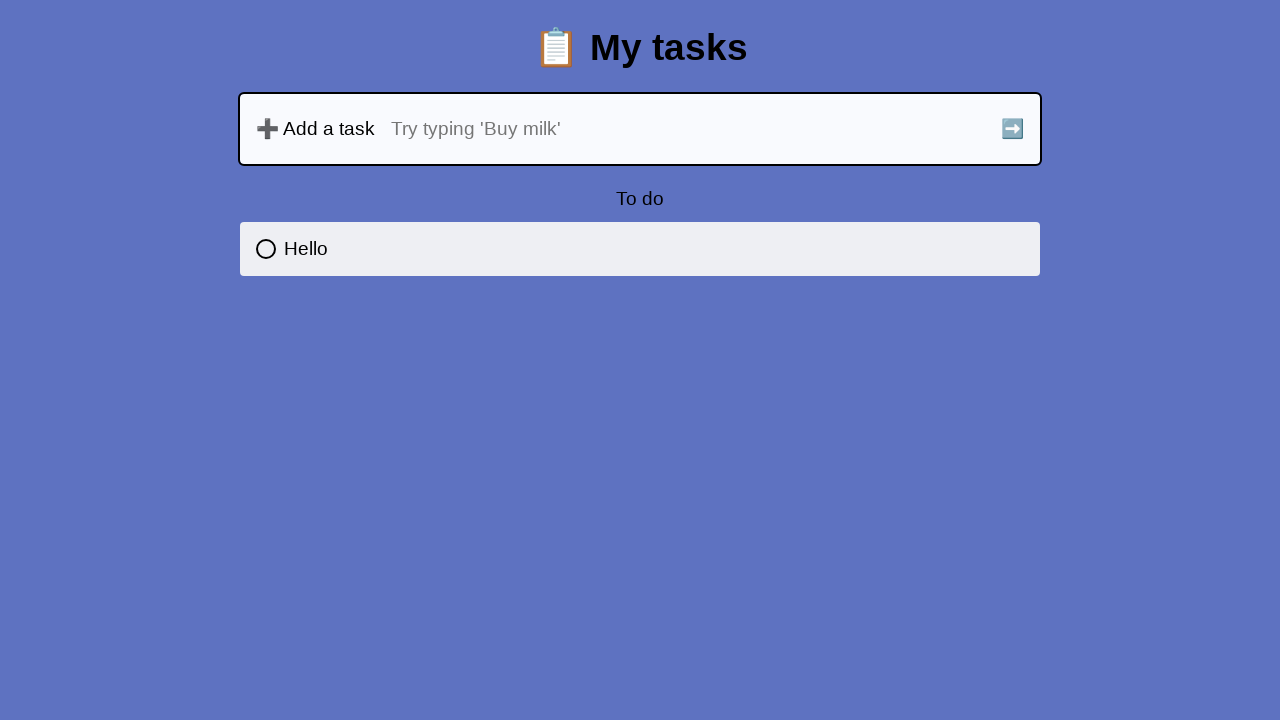

Marked the 'Hello' task as complete at (620, 249) on internal:label="Hello"i
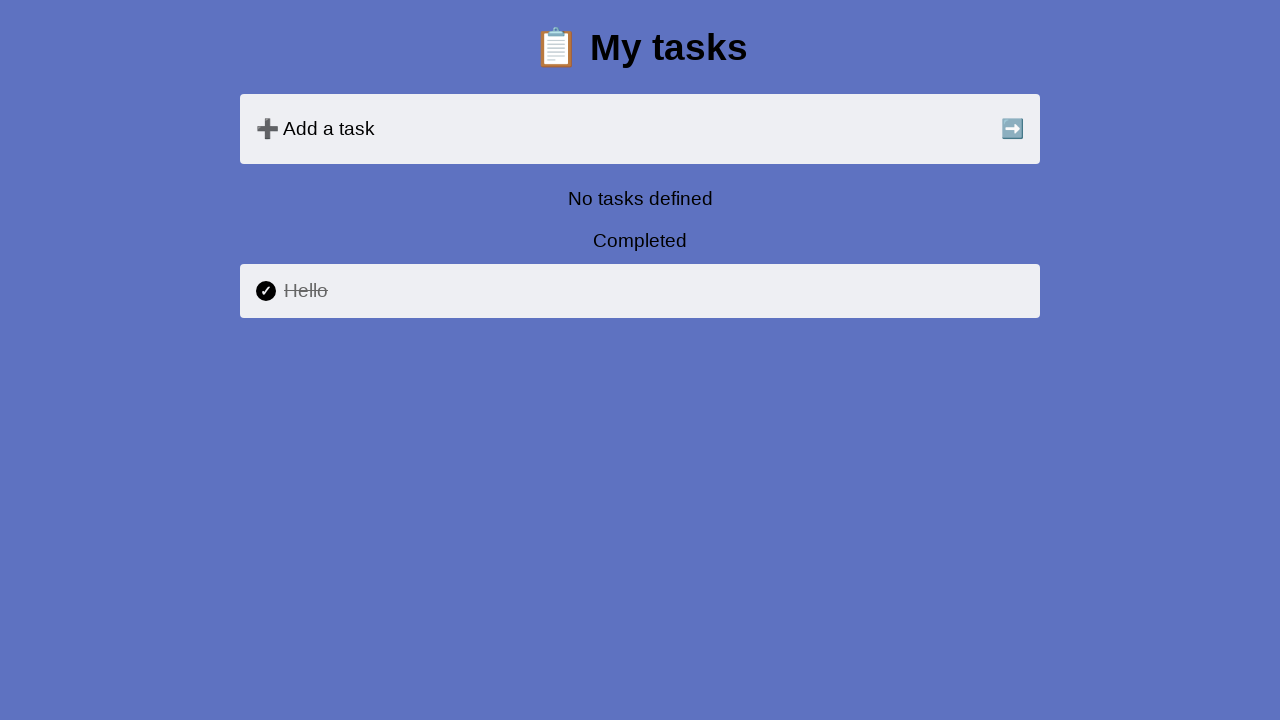

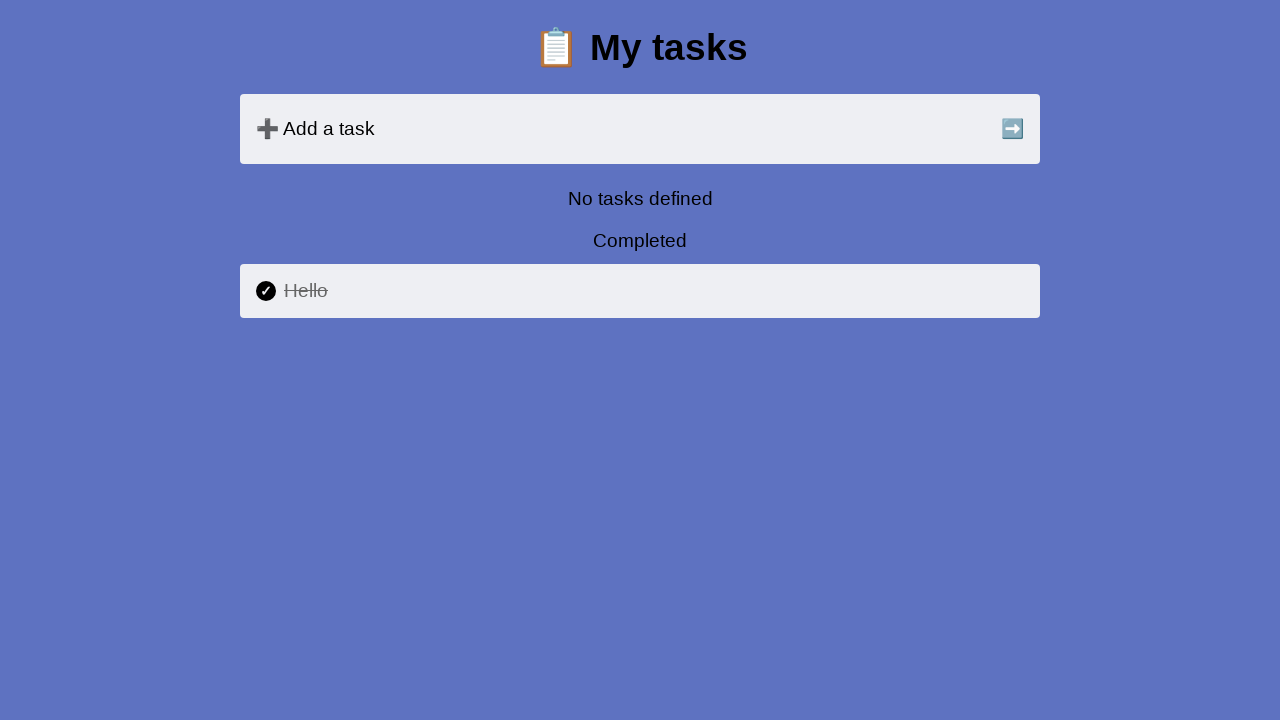